Tests drag and drop functionality by dragging element A onto element B and verifying the columns swap positions

Starting URL: http://the-internet.herokuapp.com/drag_and_drop

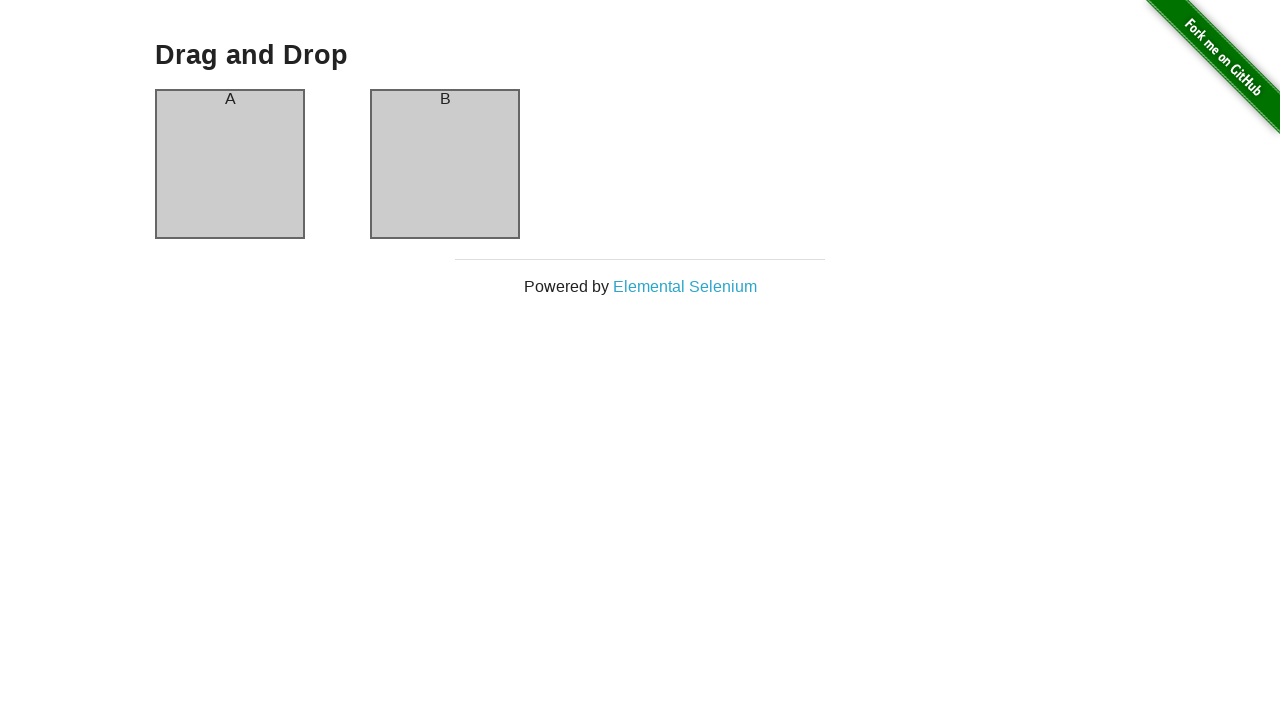

Waited for column A to be visible
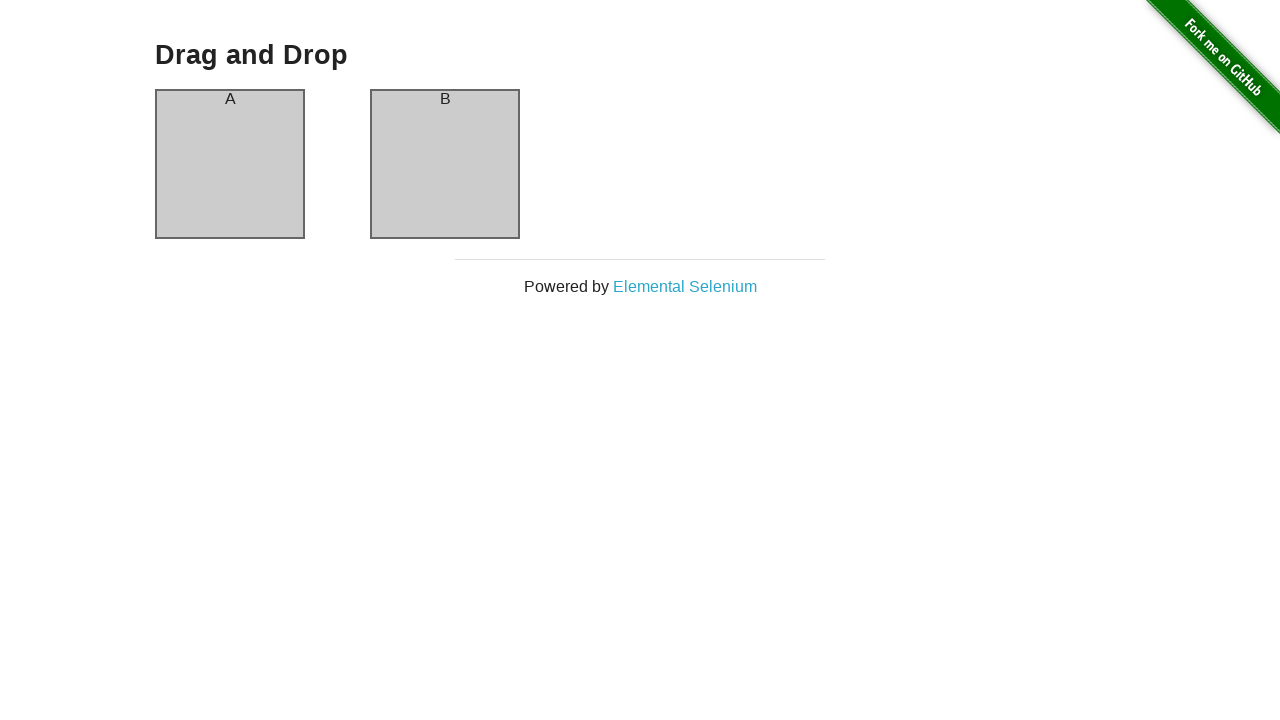

Waited for column B to be visible
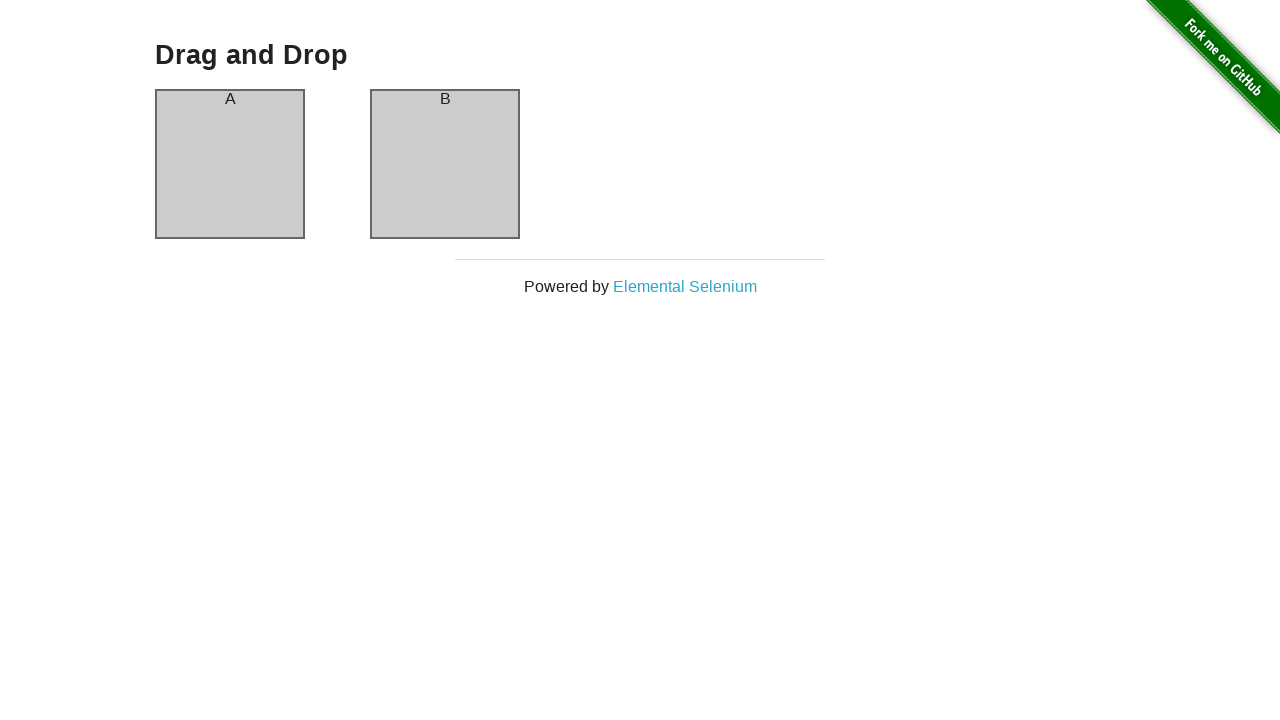

Retrieved initial text of column A
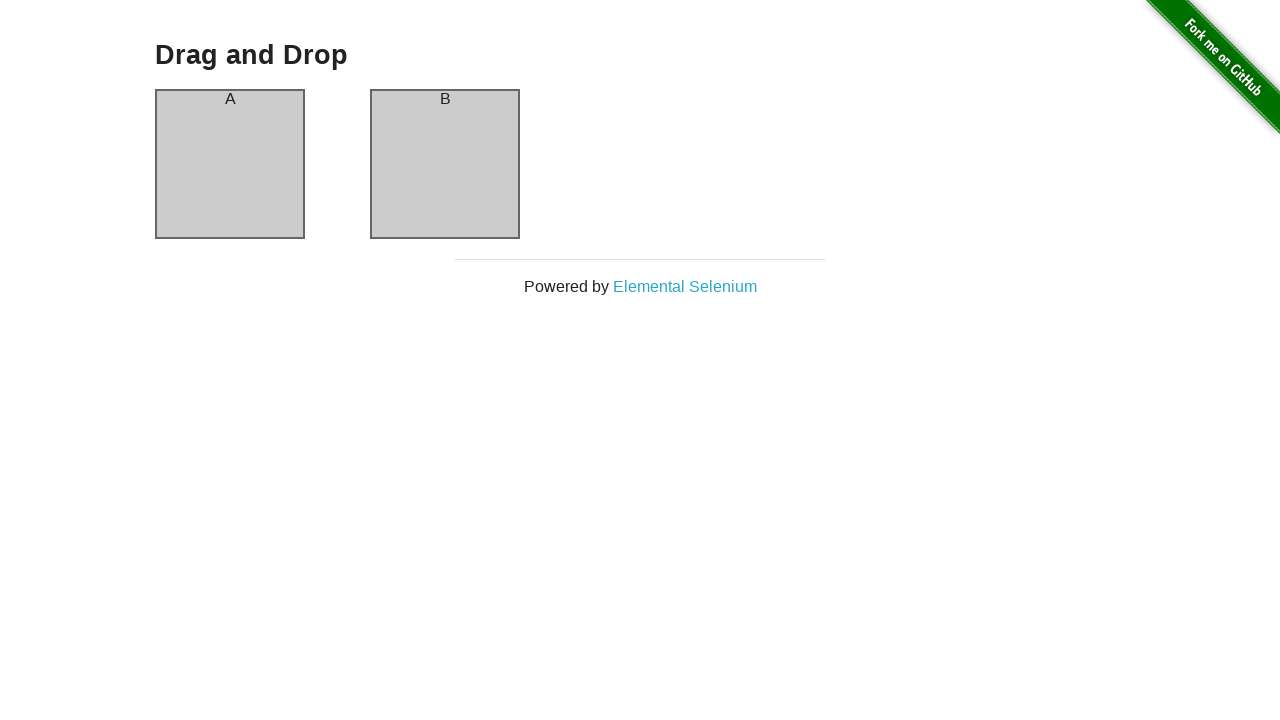

Retrieved initial text of column B
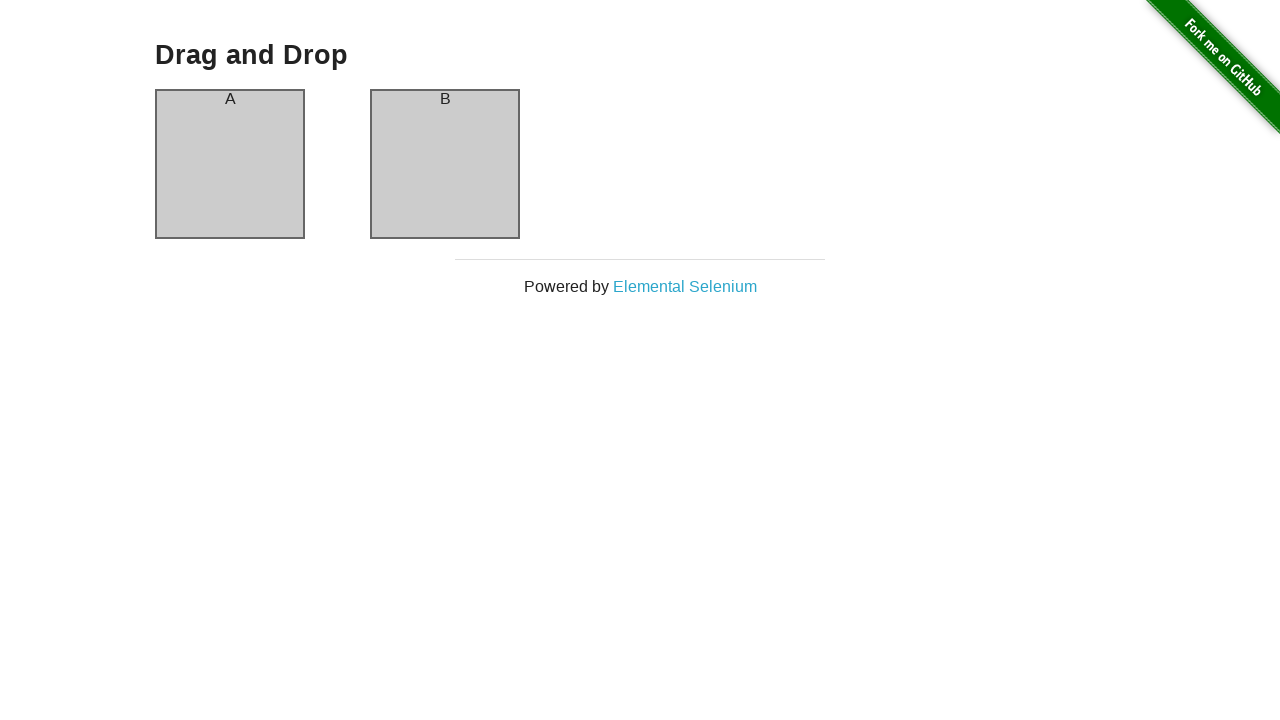

Dragged column A onto column B at (445, 164)
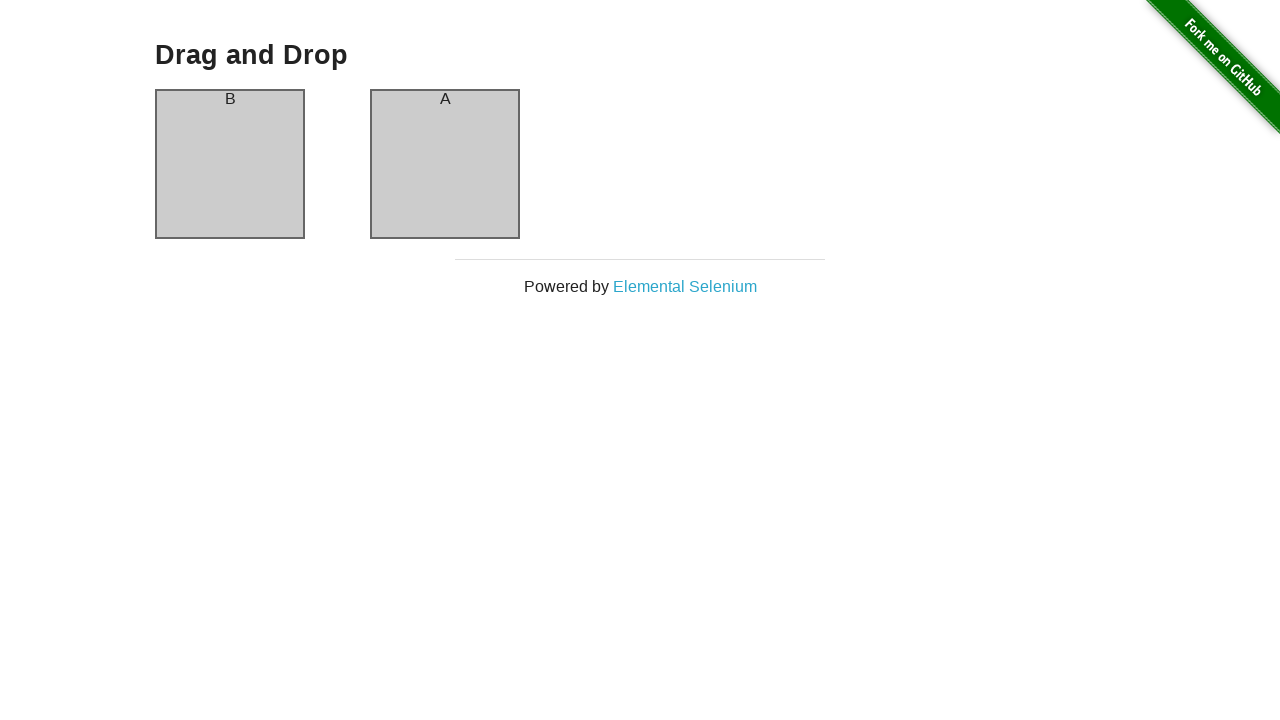

Waited 500ms for drag and drop animation to complete
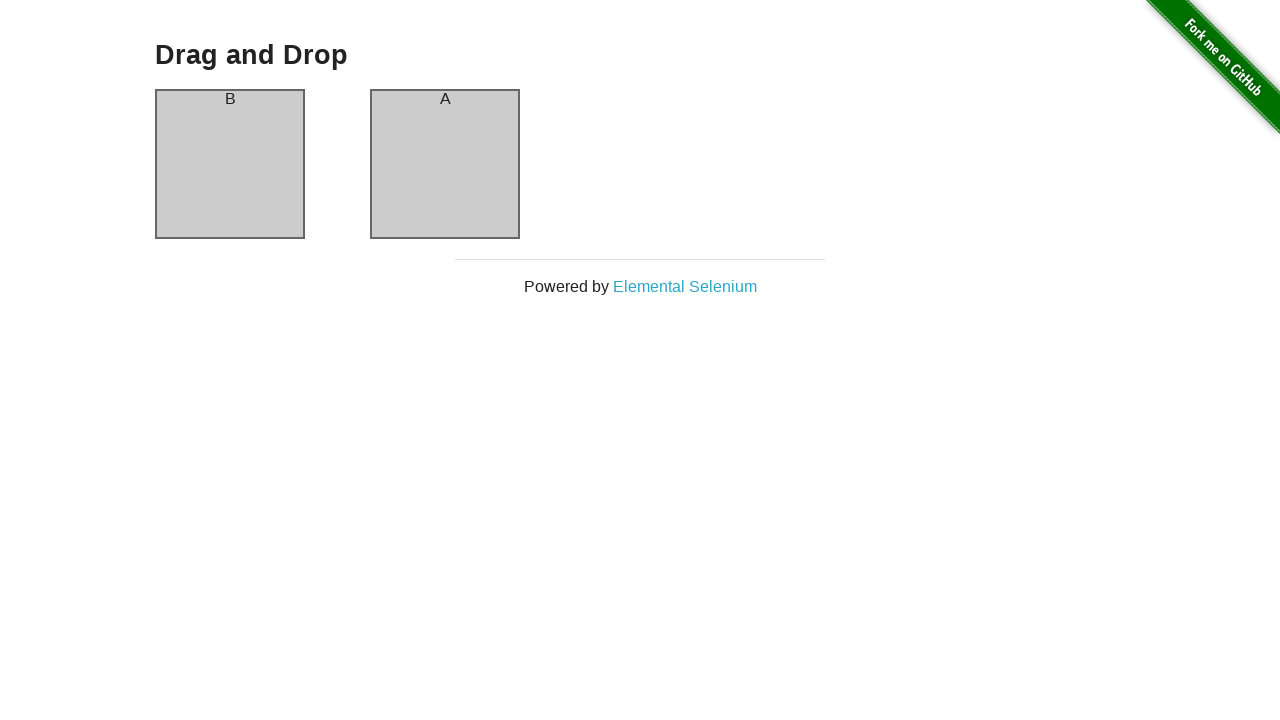

Retrieved text of column A after drag and drop
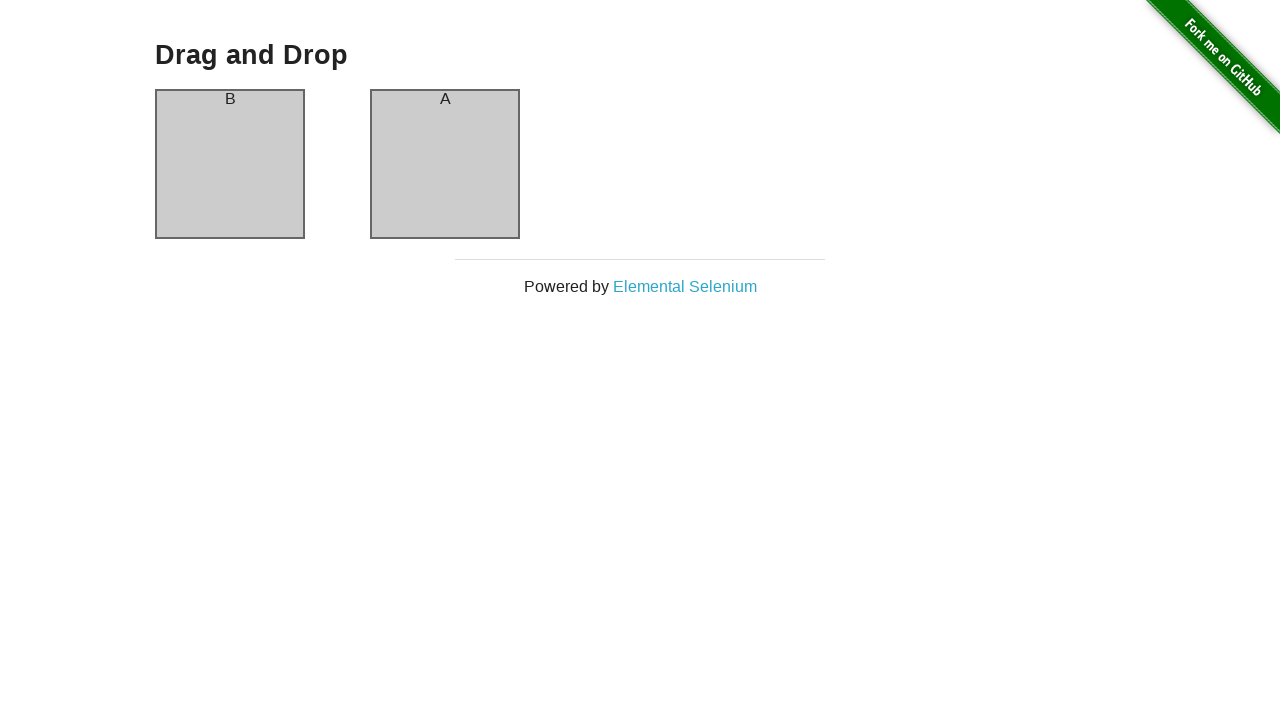

Retrieved text of column B after drag and drop
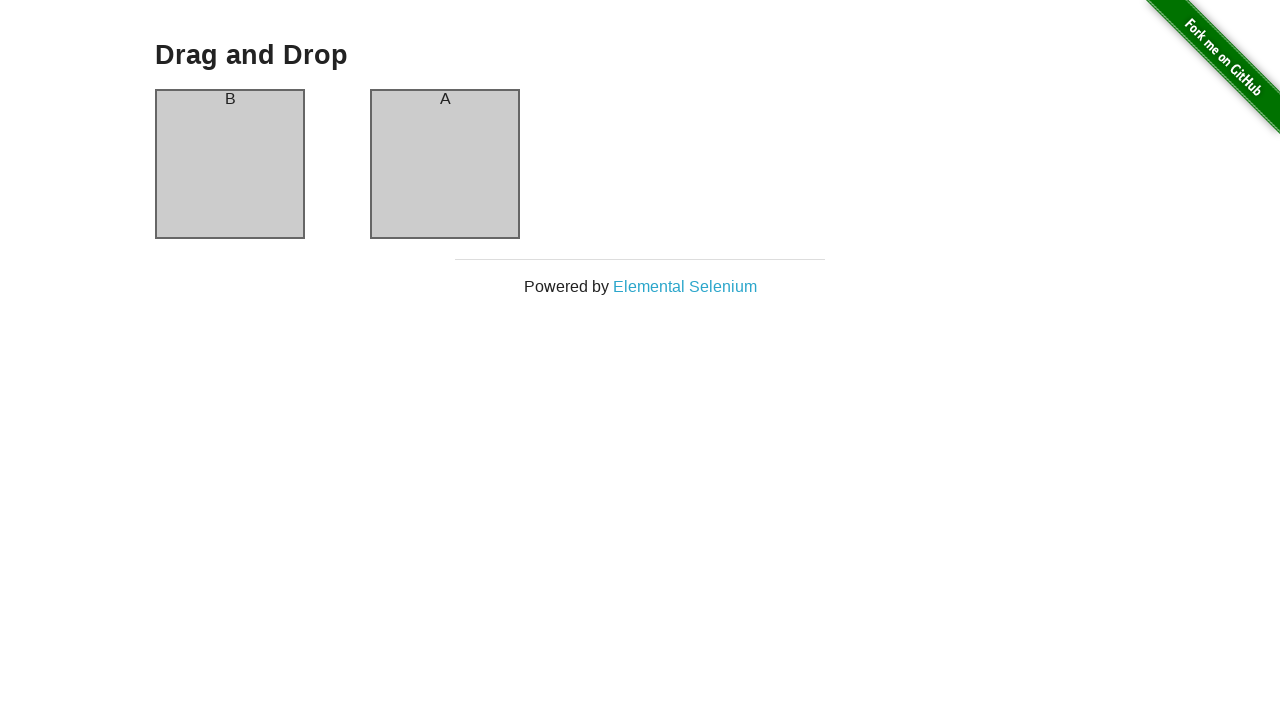

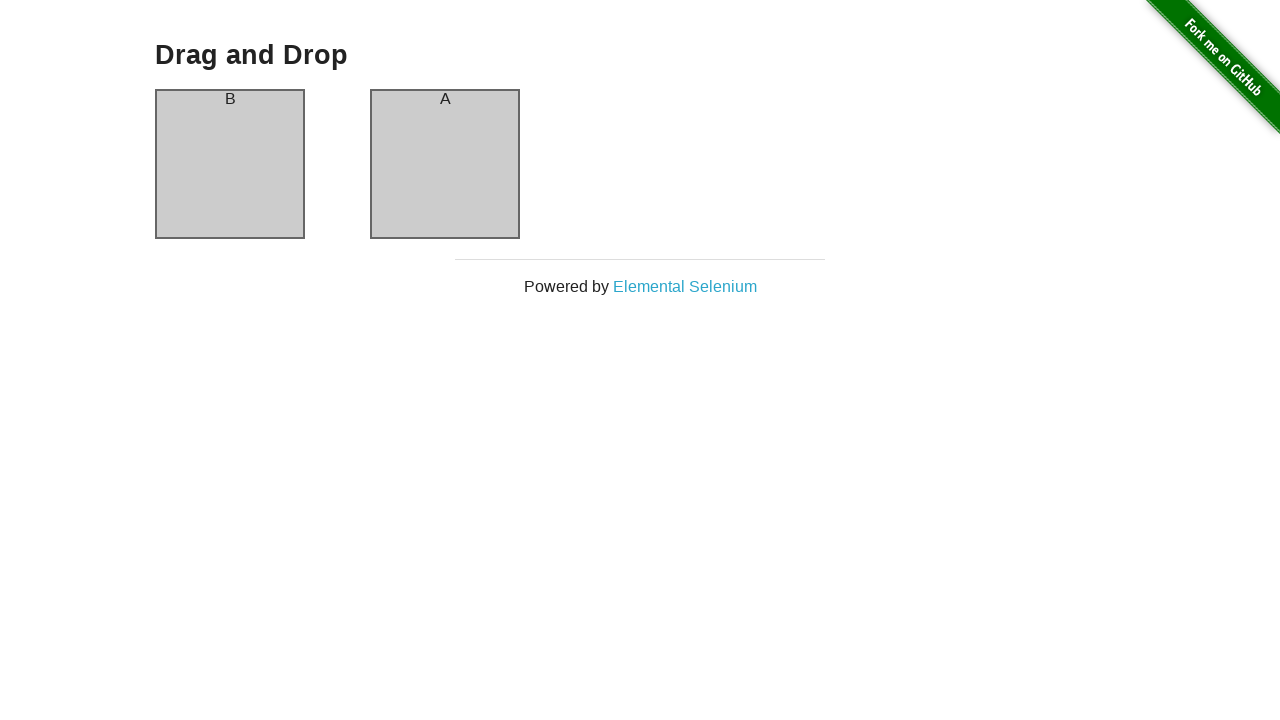